Navigates to an automation practice page. The original script was intended to demonstrate scrolling in a table but the scroll implementation is incomplete/commented out.

Starting URL: https://rahulshettyacademy.com/AutomationPractice/

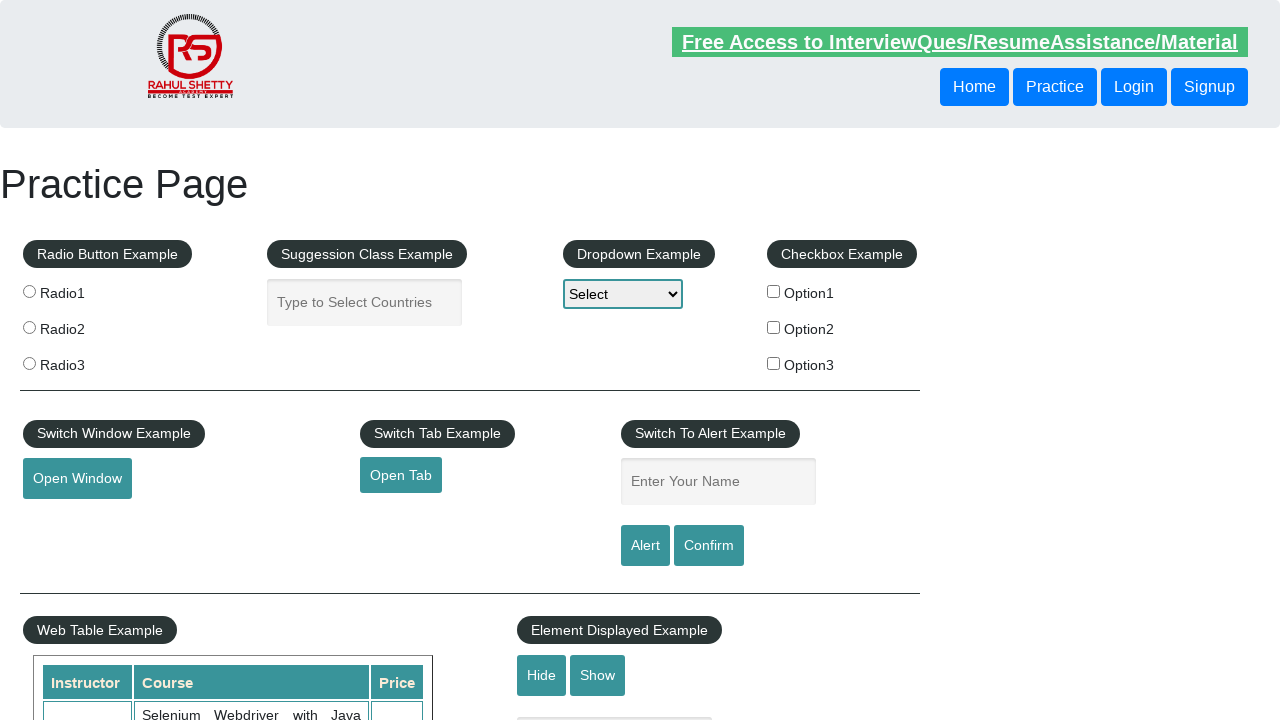

Set viewport size to 1920x1080
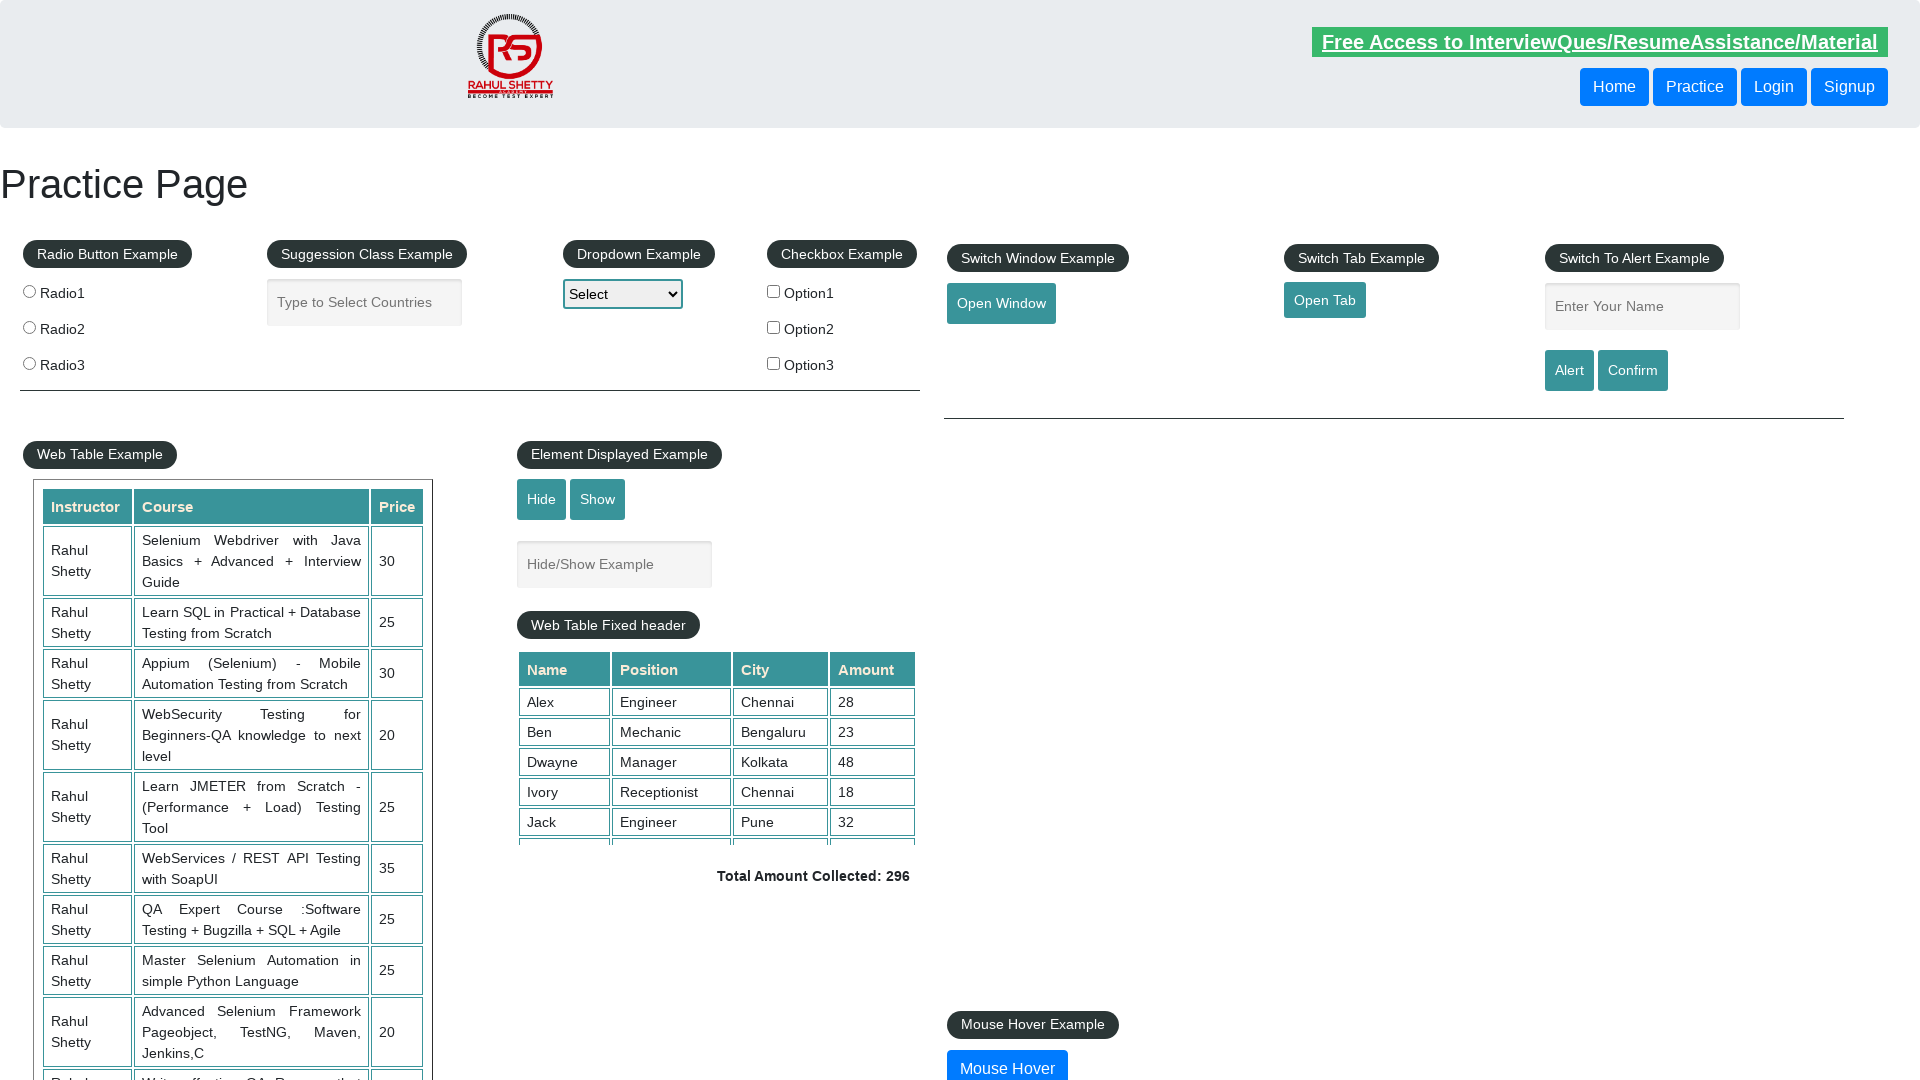

Waited for page body to load
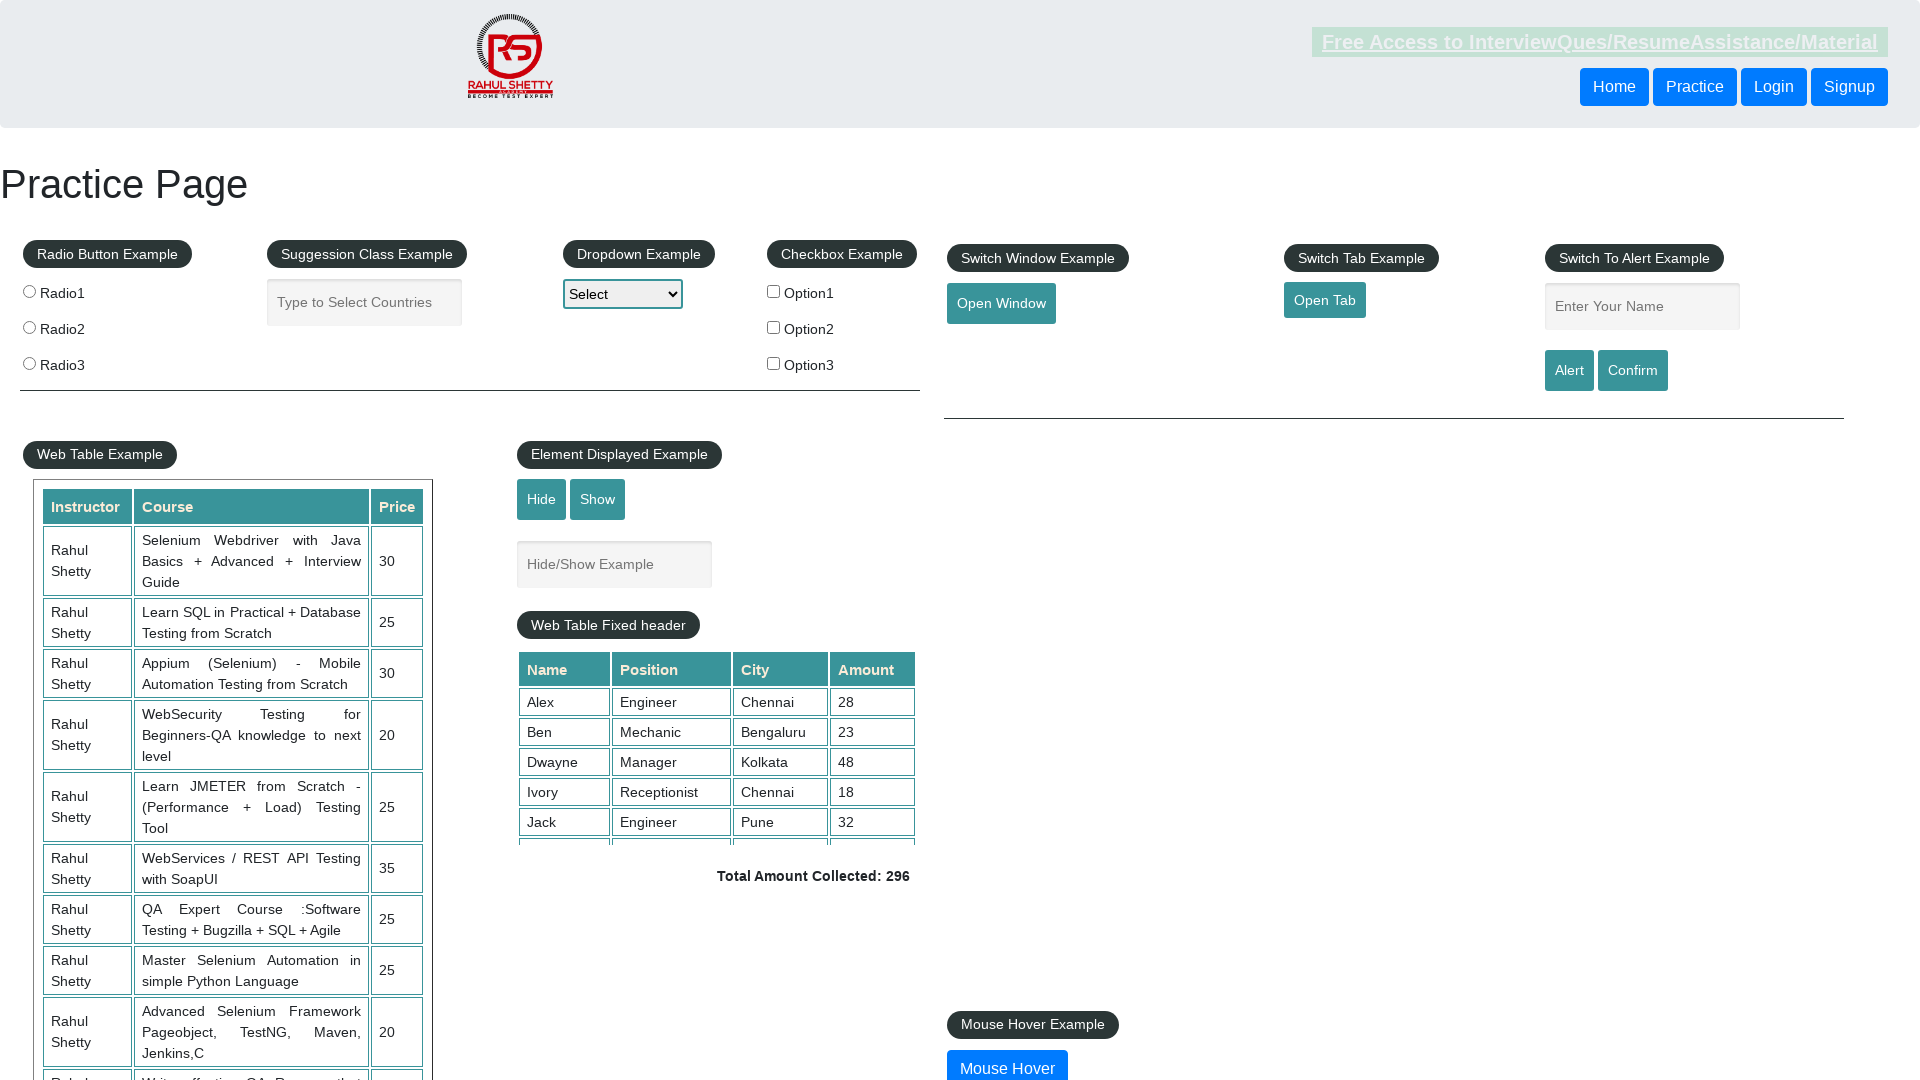

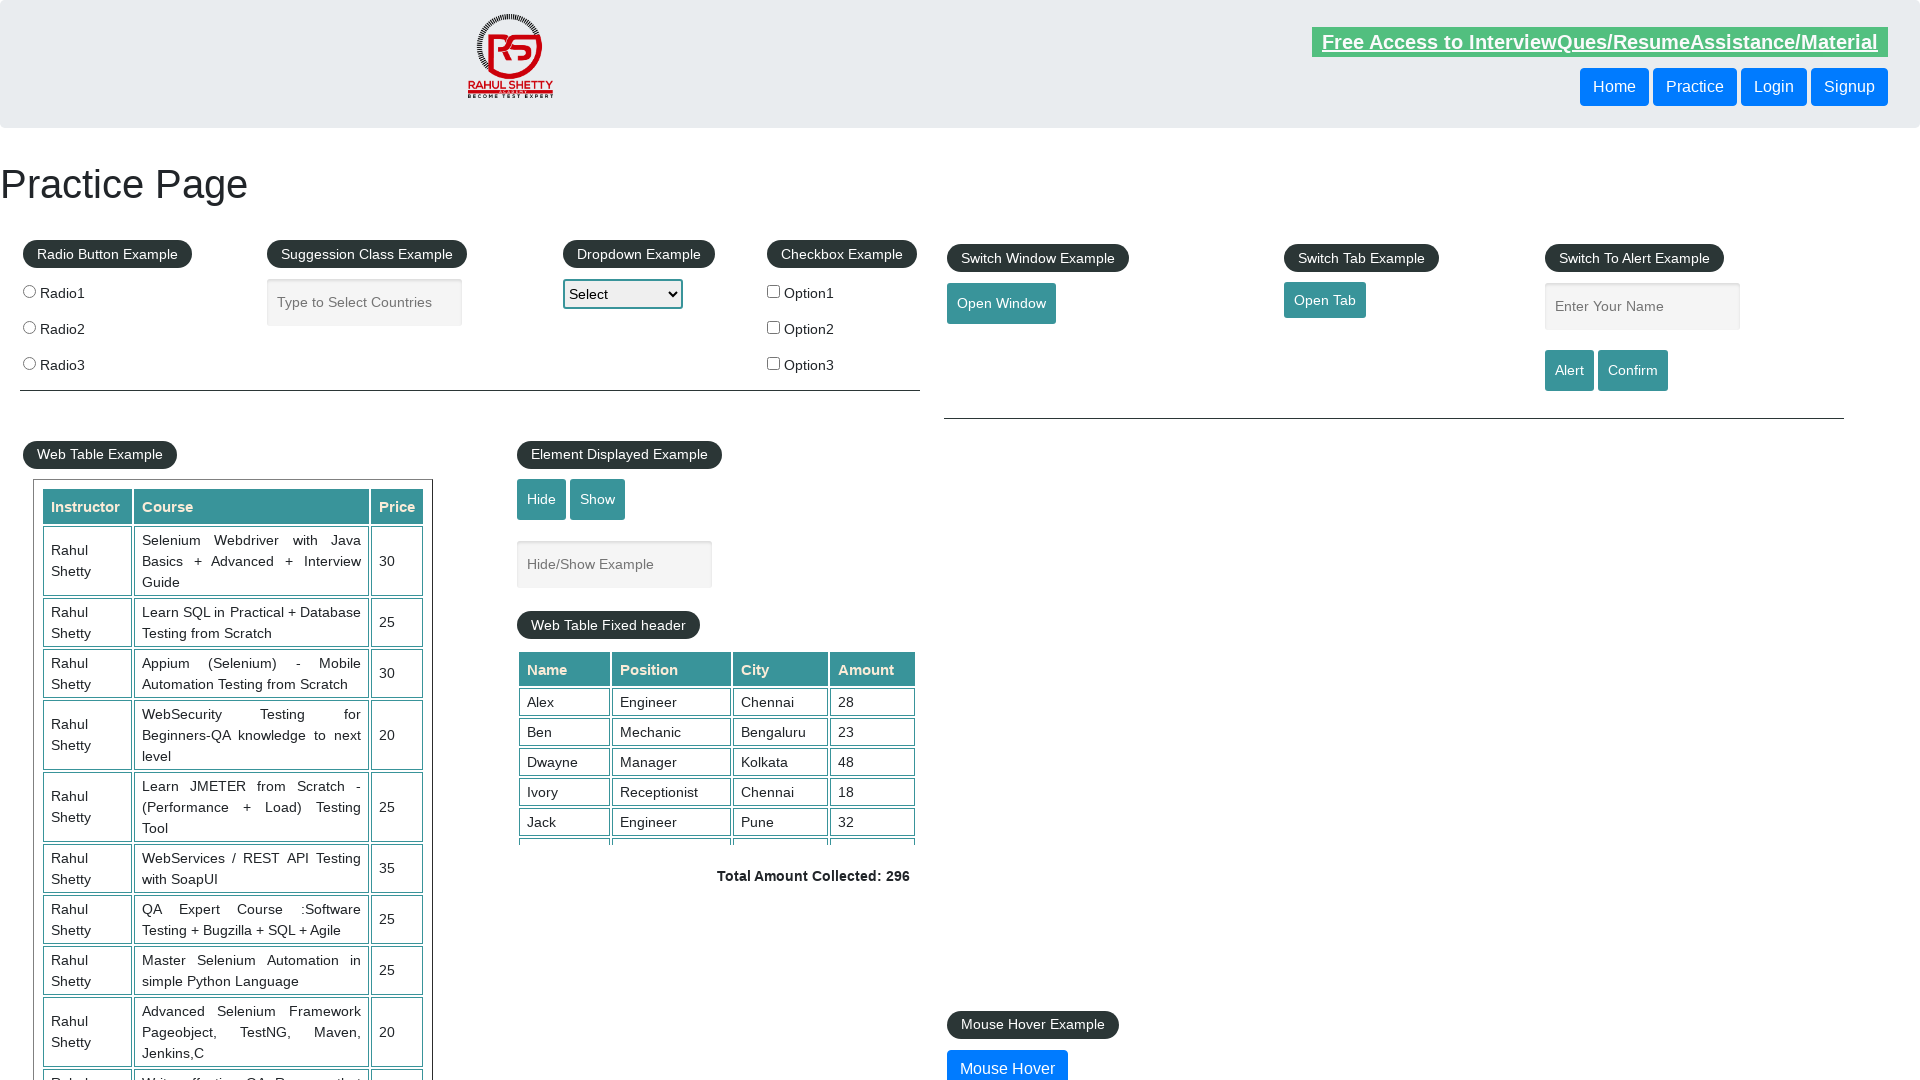